Tests the forgot password functionality by entering an email address and clicking the retrieve password button, then verifying the page response

Starting URL: https://the-internet.herokuapp.com/forgot_password

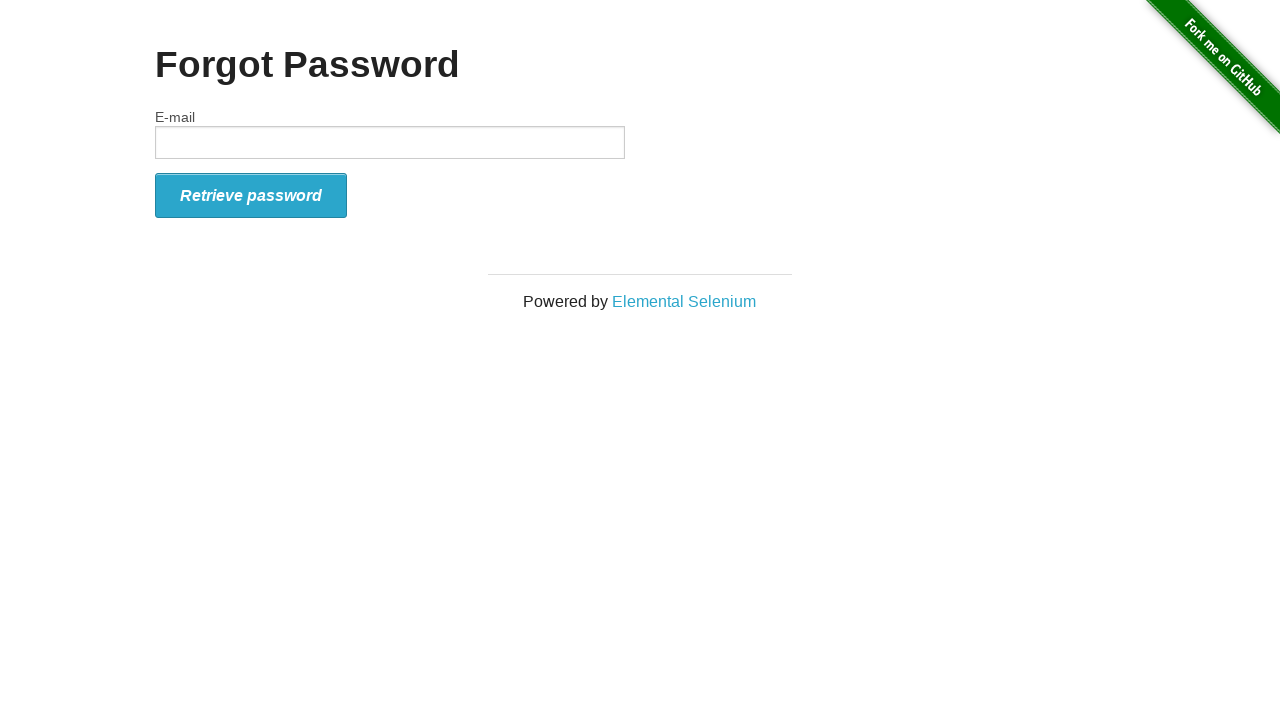

Filled email field with 'TestUser@TestEmail.com' on #email
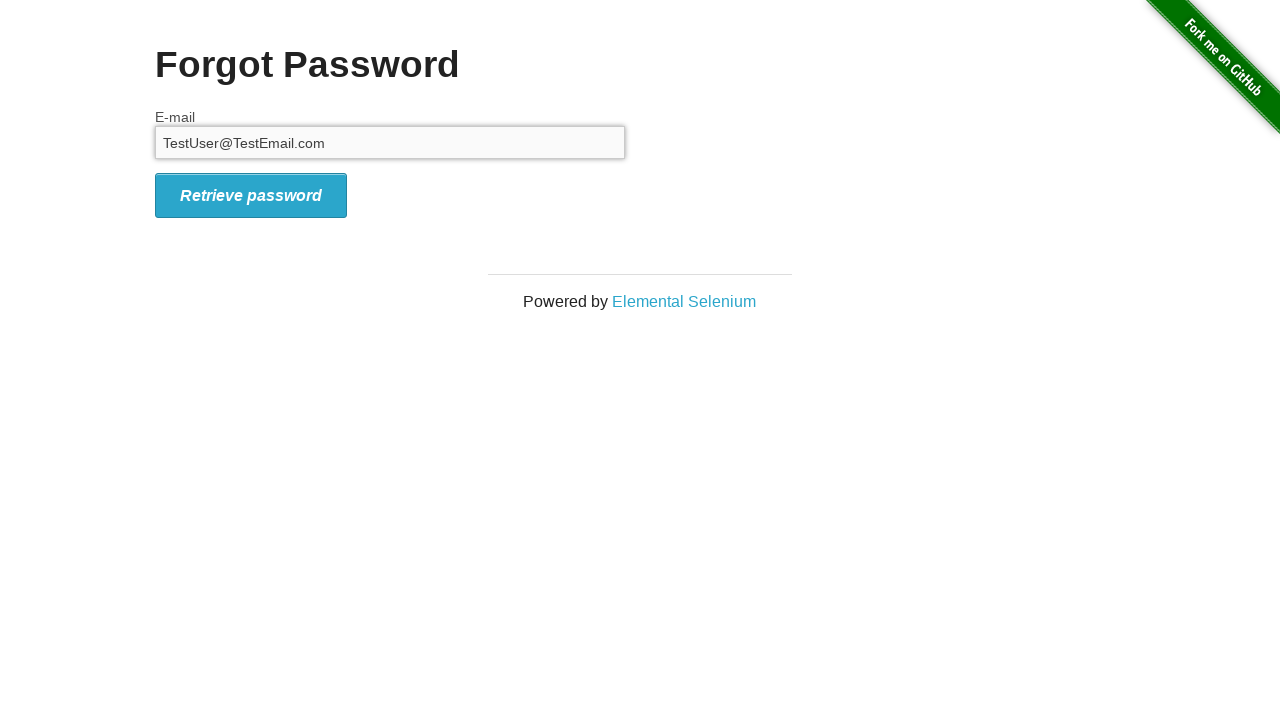

Clicked retrieve password button at (251, 195) on #form_submit
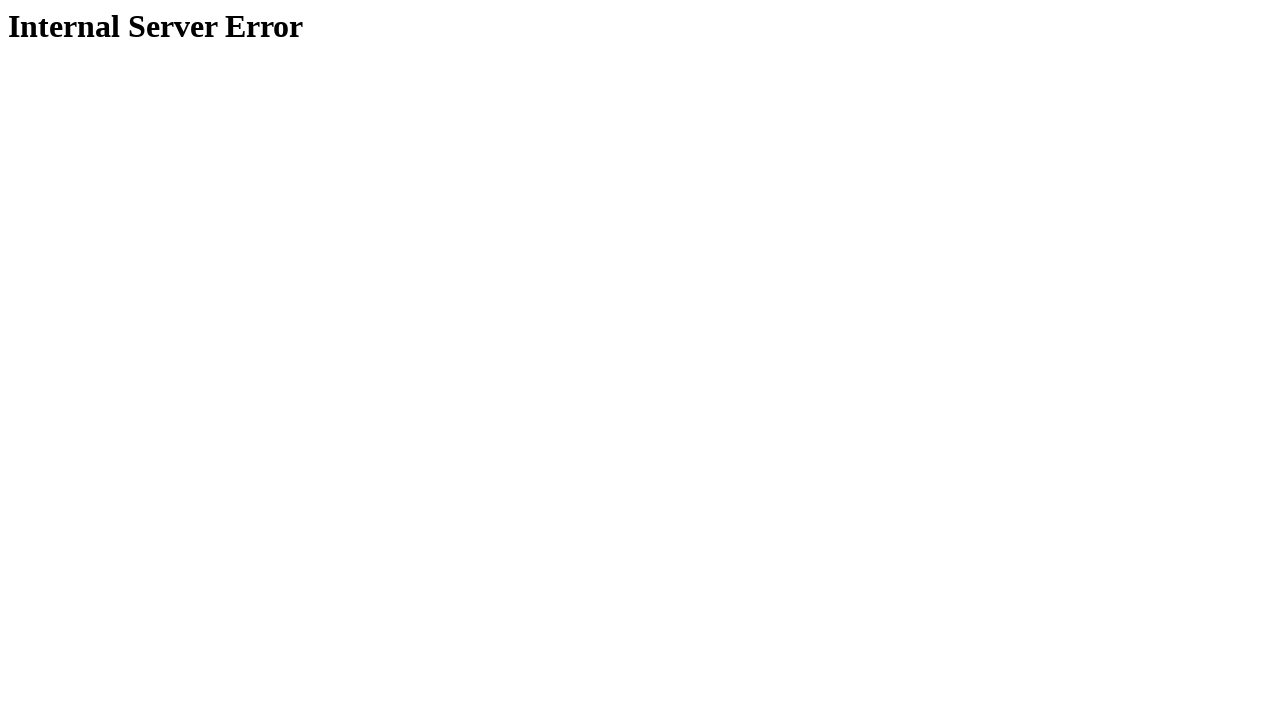

Page response loaded and header element appeared
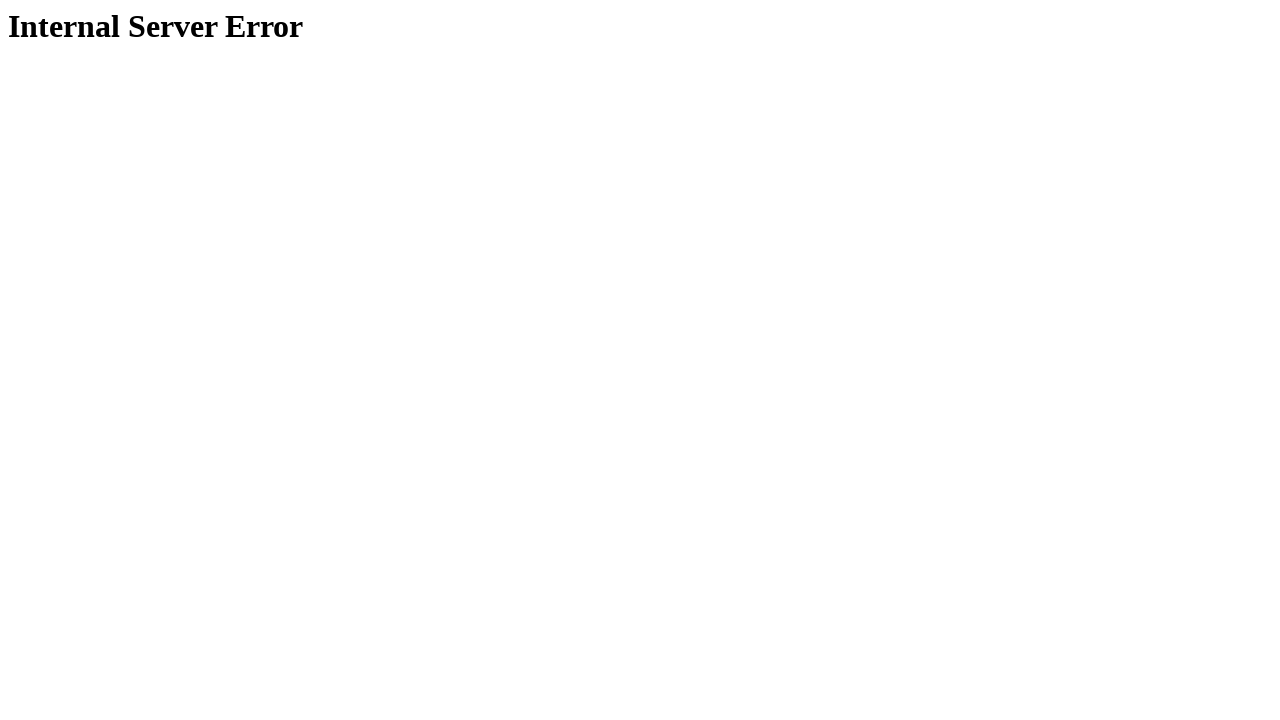

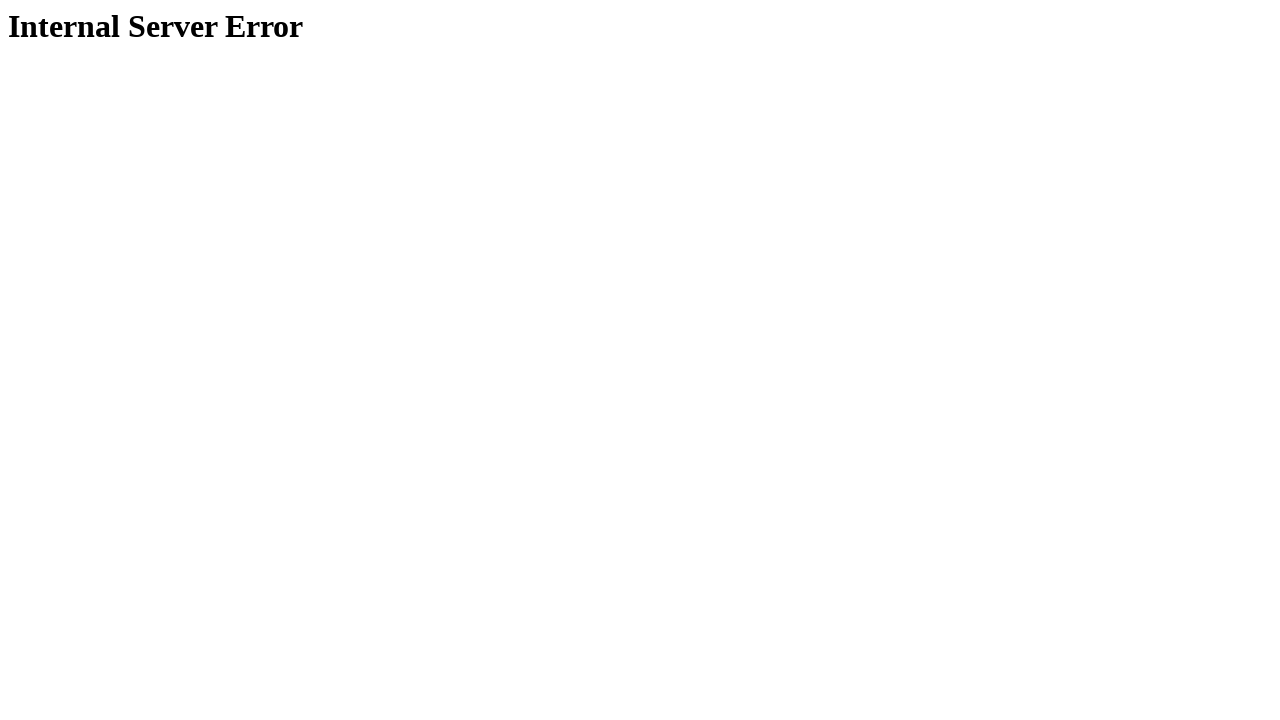